Tests dragging and dropping the small circle outside the big circle and validates "Try again!" text appears

Starting URL: https://loopcamp.vercel.app/drag-and-drop-circles.html

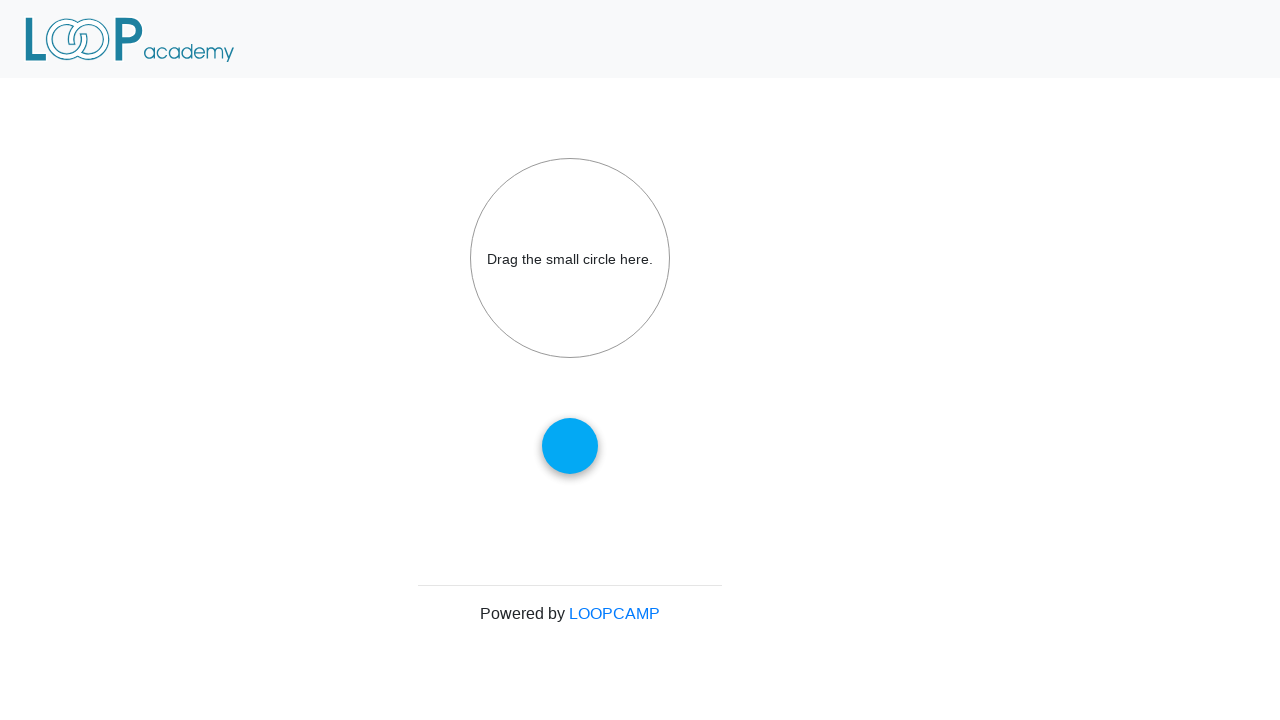

Located small circle element with ID 'draggable'
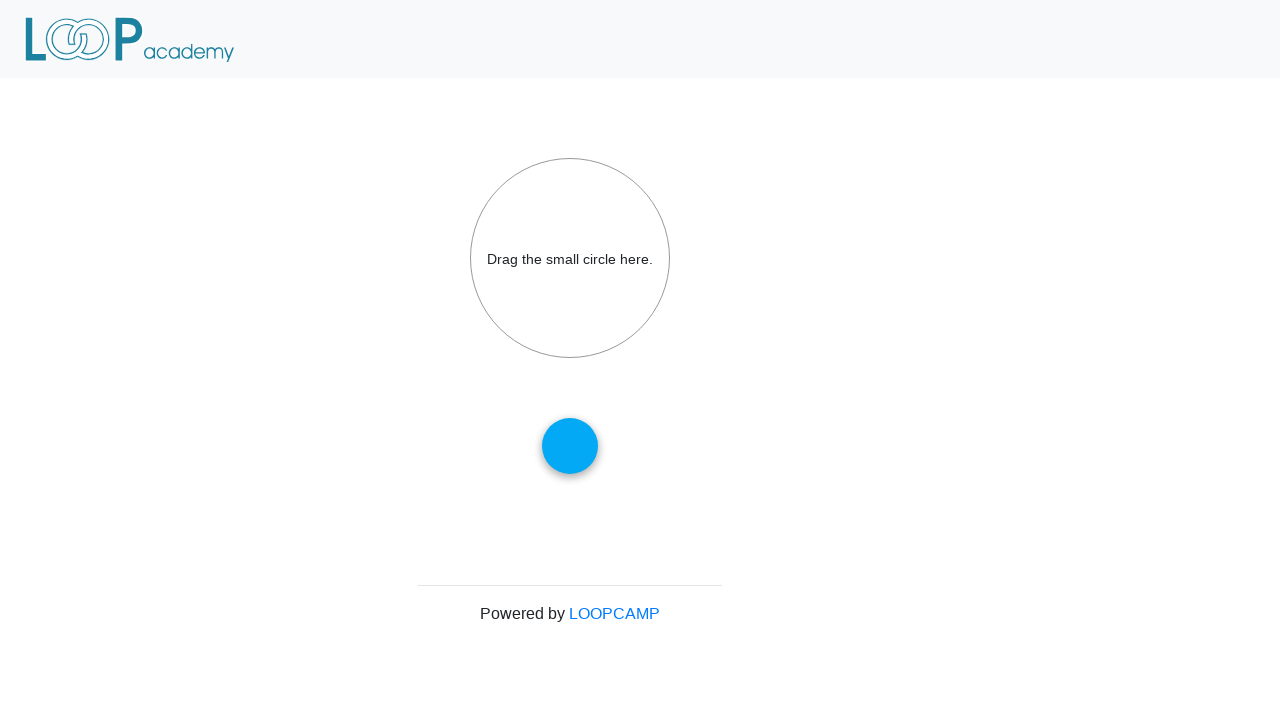

Located big circle element with ID 'droptarget'
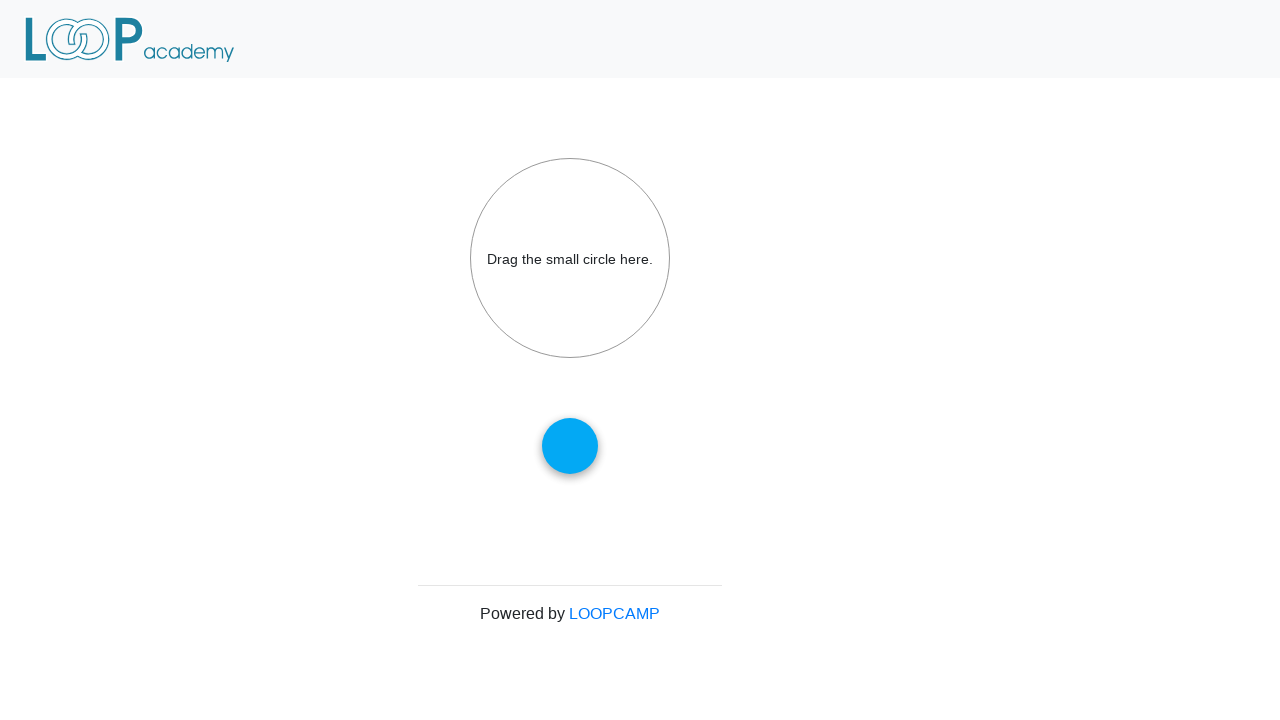

Moved mouse to center of small circle at (570, 446)
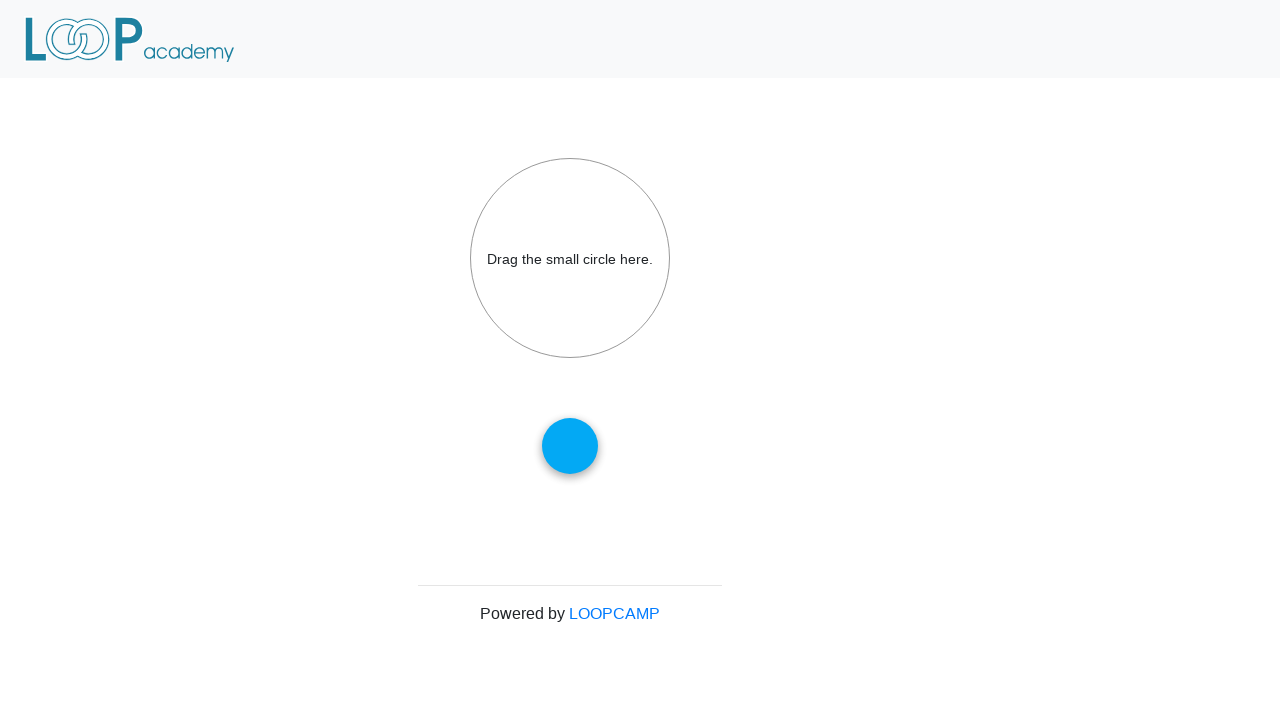

Pressed mouse button down on small circle at (570, 446)
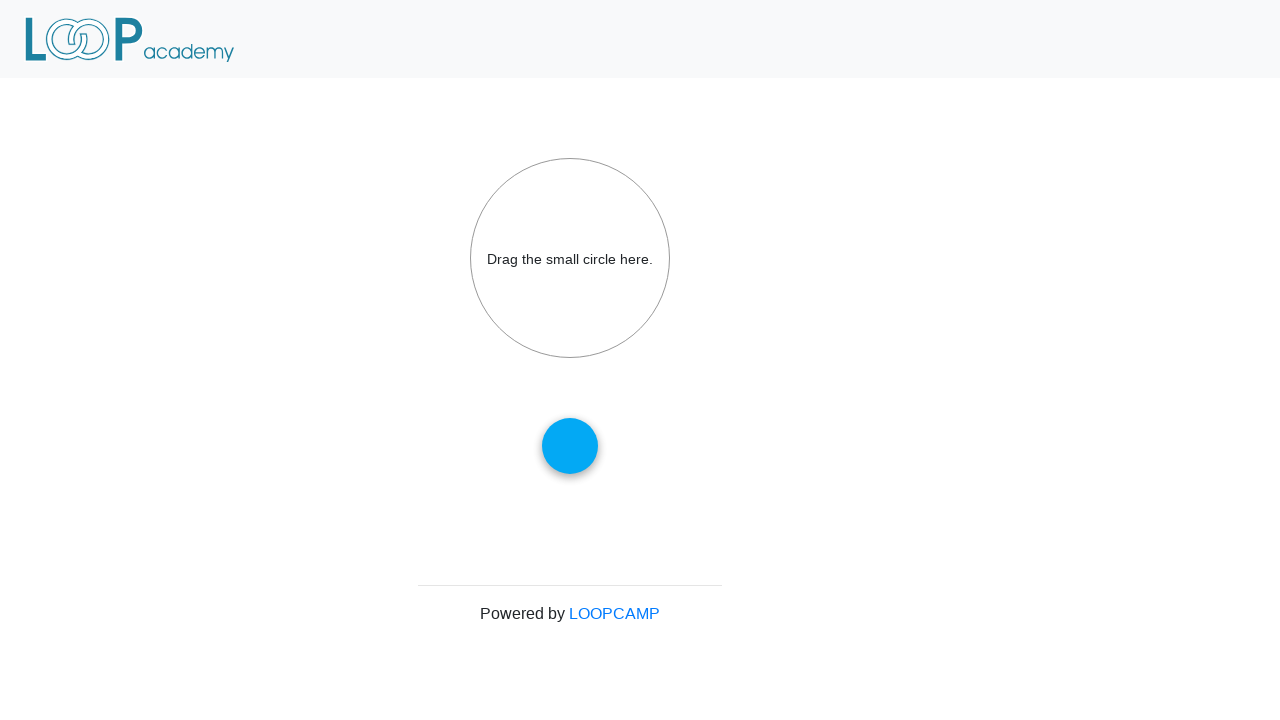

Dragged small circle 100 pixels right and 100 pixels down (outside big circle) at (642, 518)
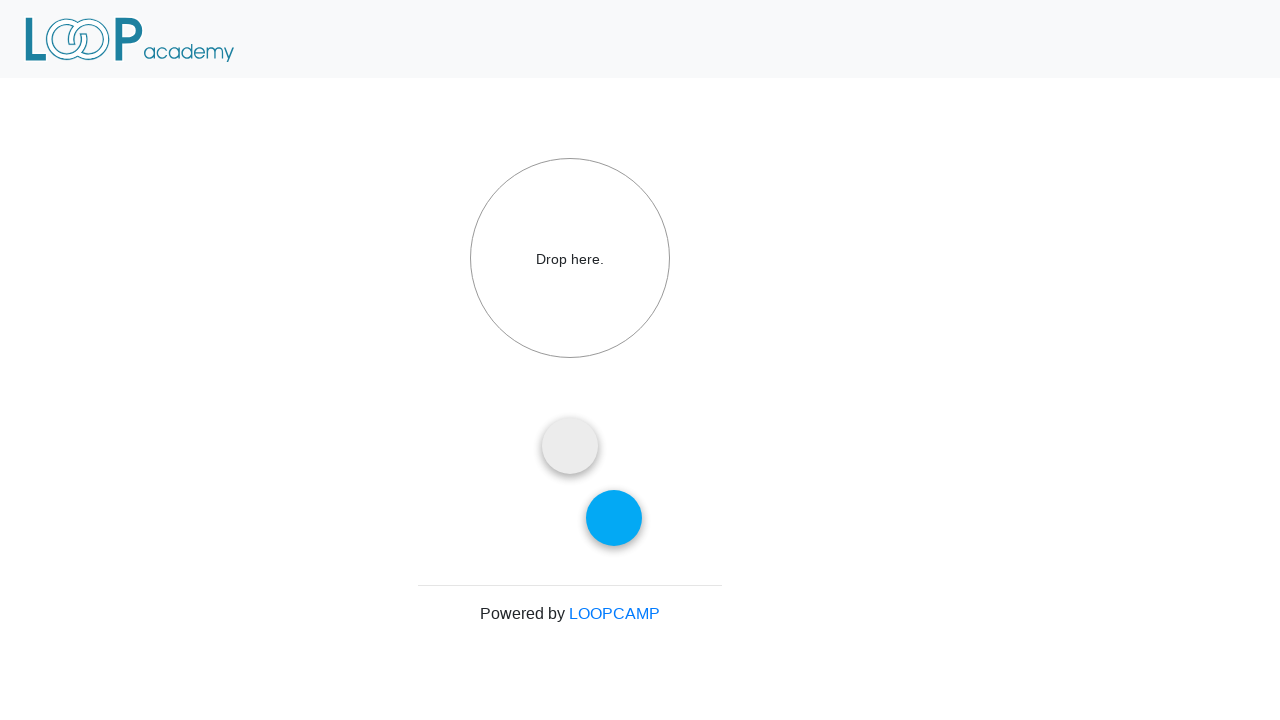

Released mouse button to complete drag and drop at (642, 518)
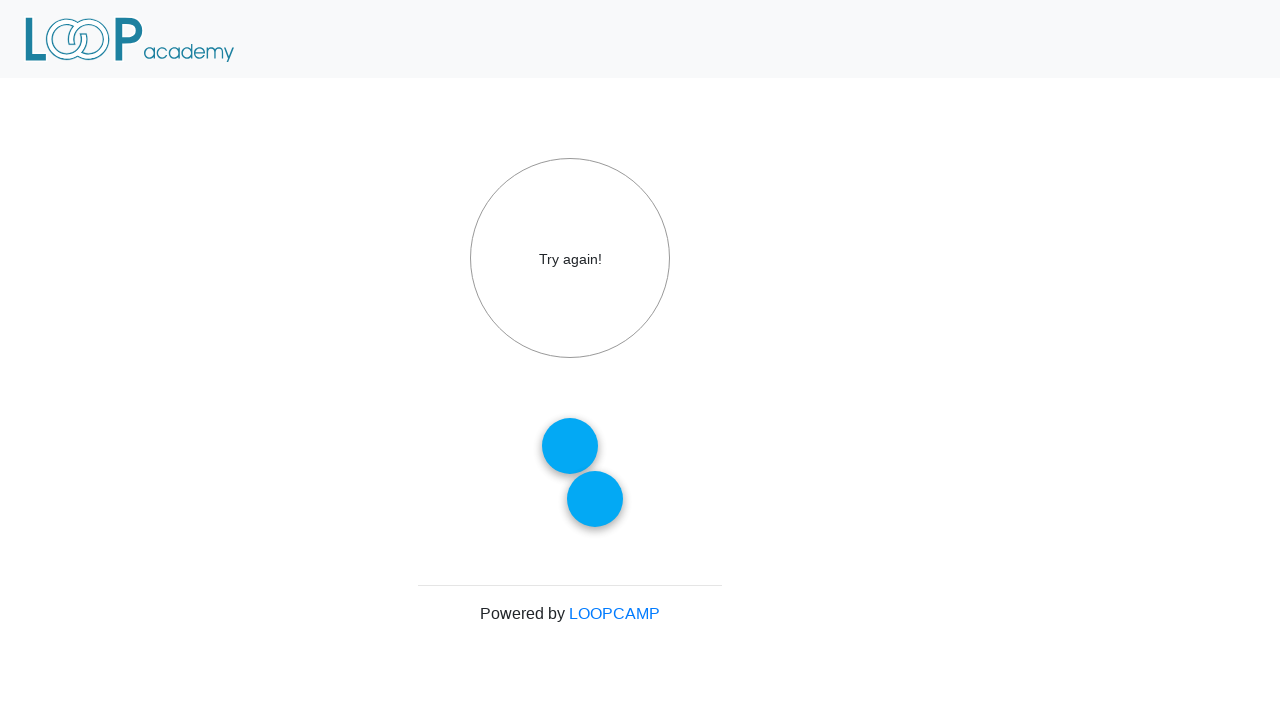

Verified 'Try again!' text appears in big circle after invalid drop
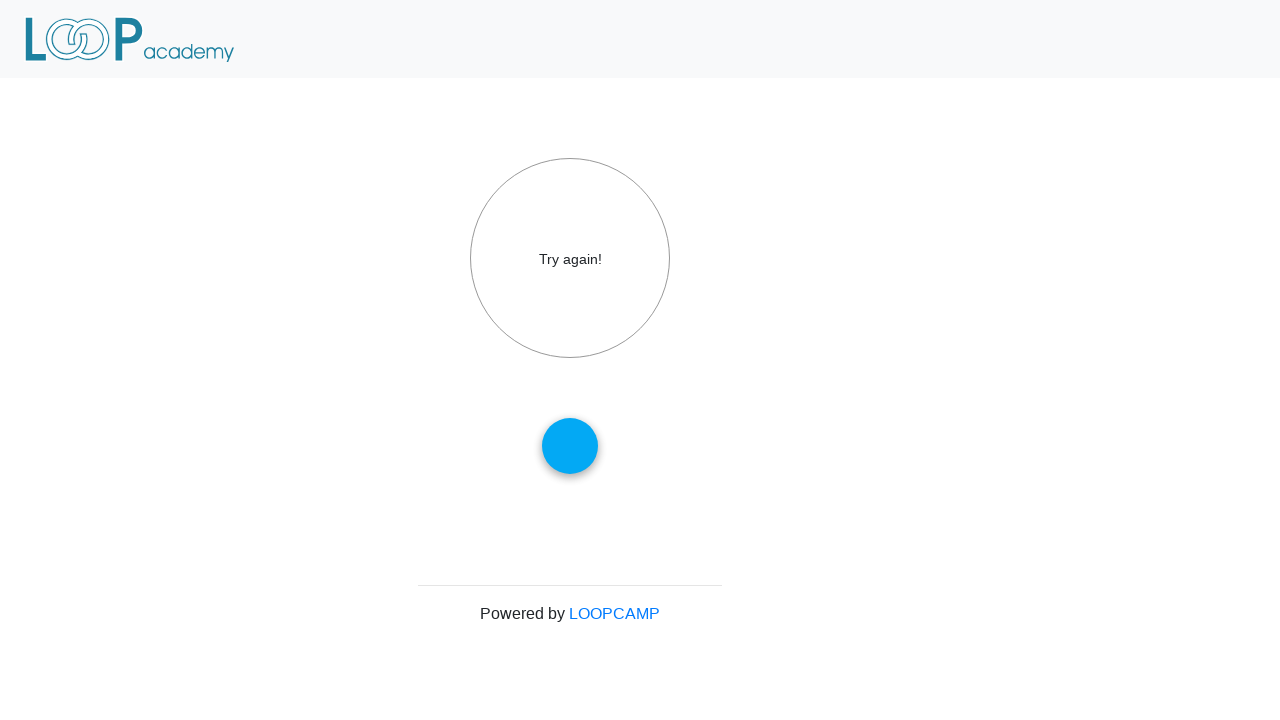

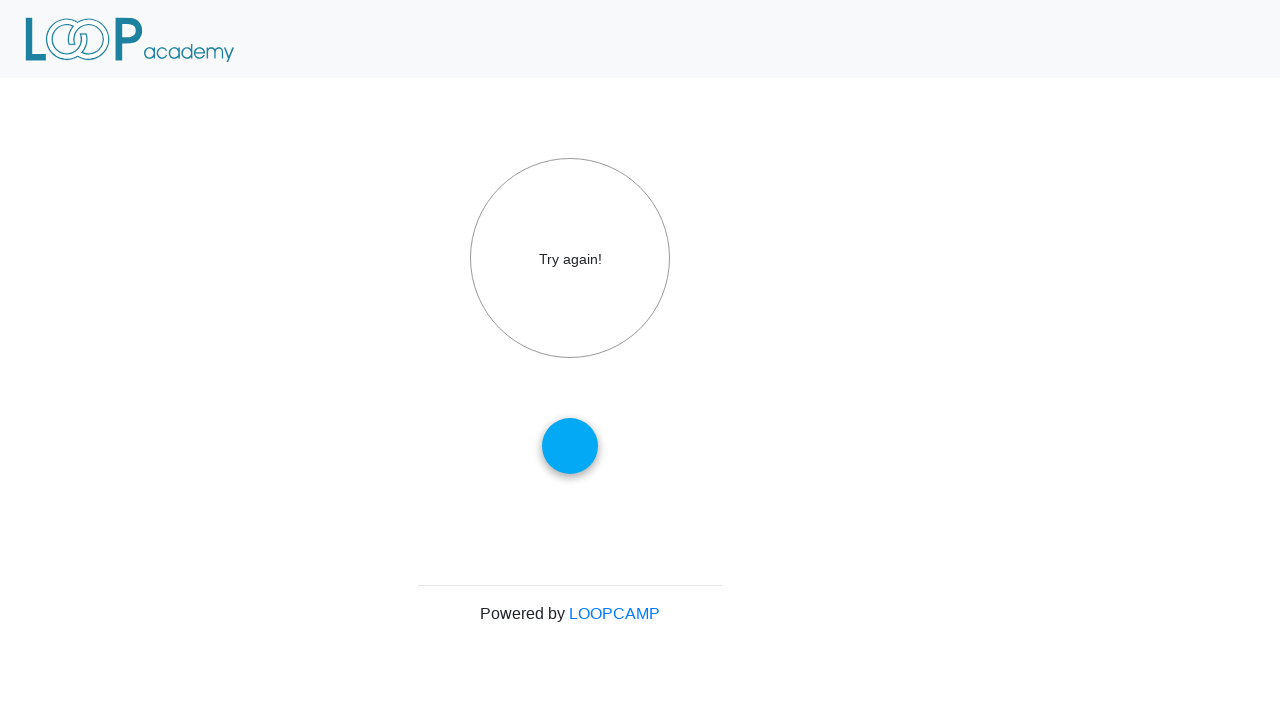